Tests entering text in a JavaScript prompt dialog by clicking the Textbox tab, triggering the prompt, entering a name, and verifying the greeting message displays correctly

Starting URL: https://demo.automationtesting.in/Alerts.html

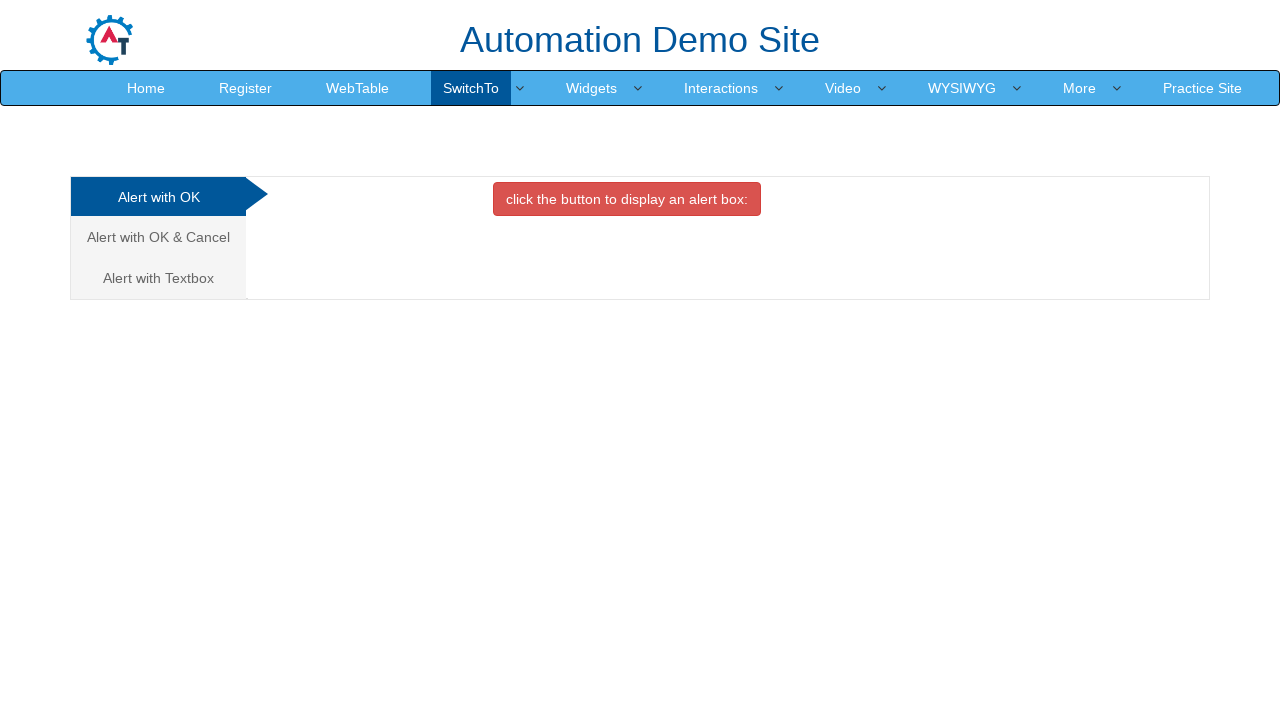

Set up dialog handler to accept prompt with 'Prashant'
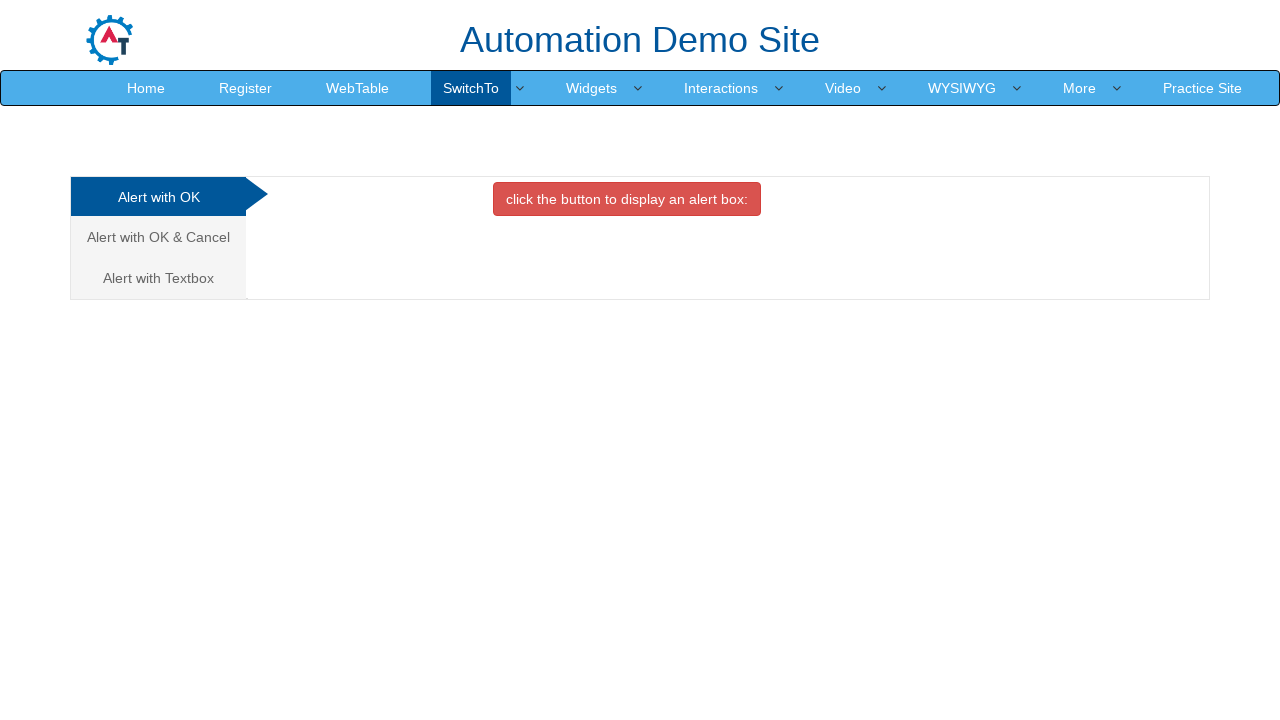

Clicked on Textbox tab to switch to that section at (158, 278) on a[href="#Textbox"]
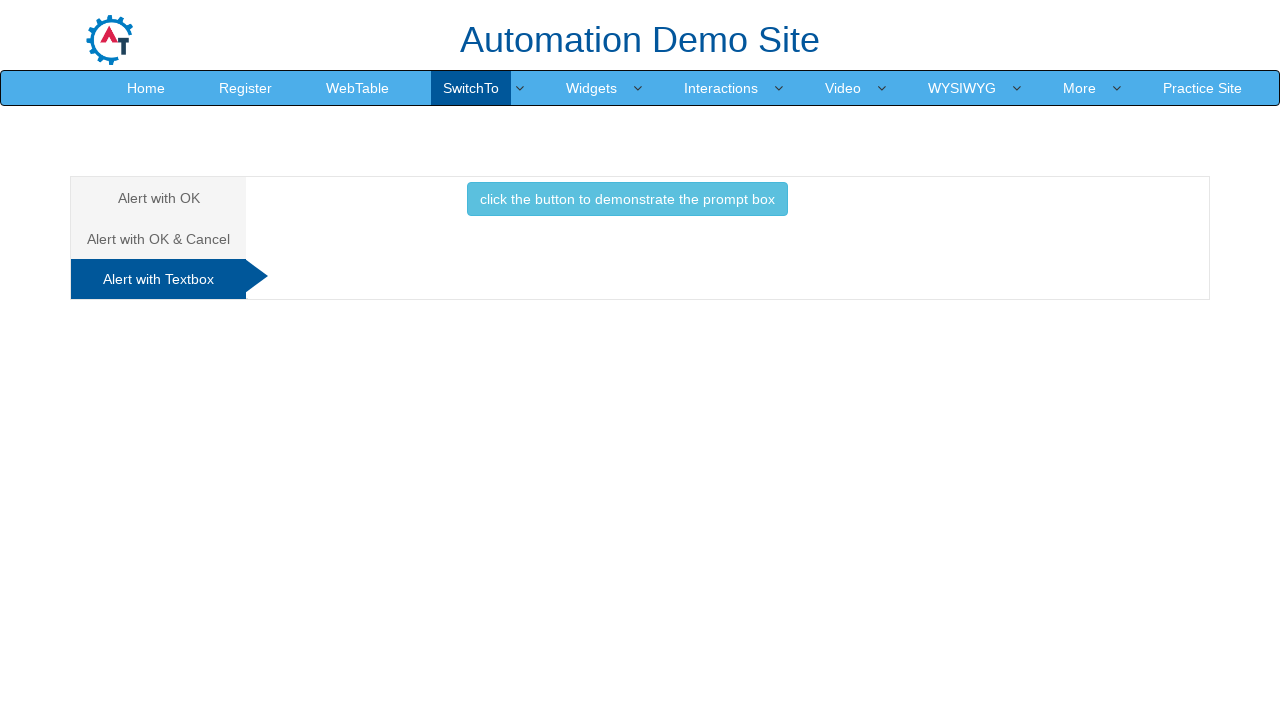

Waited 2 seconds for tab content to load
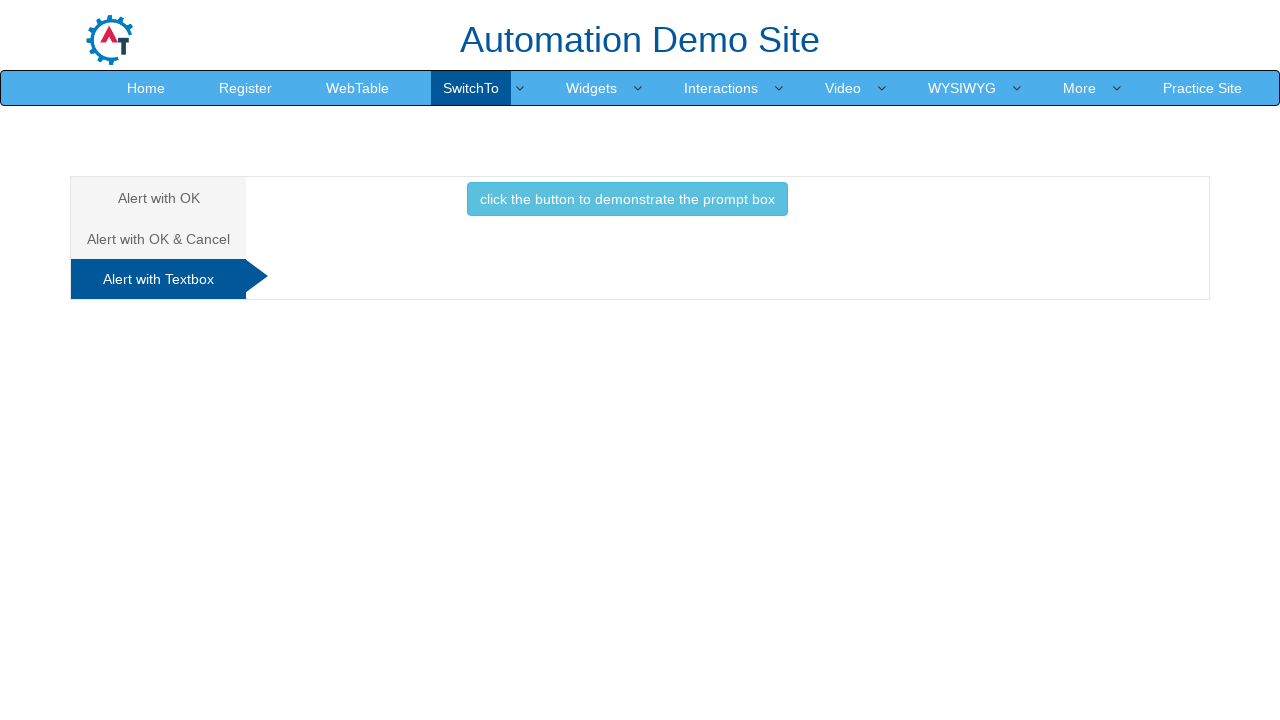

Clicked button to trigger prompt dialog at (627, 199) on button.btn.btn-info
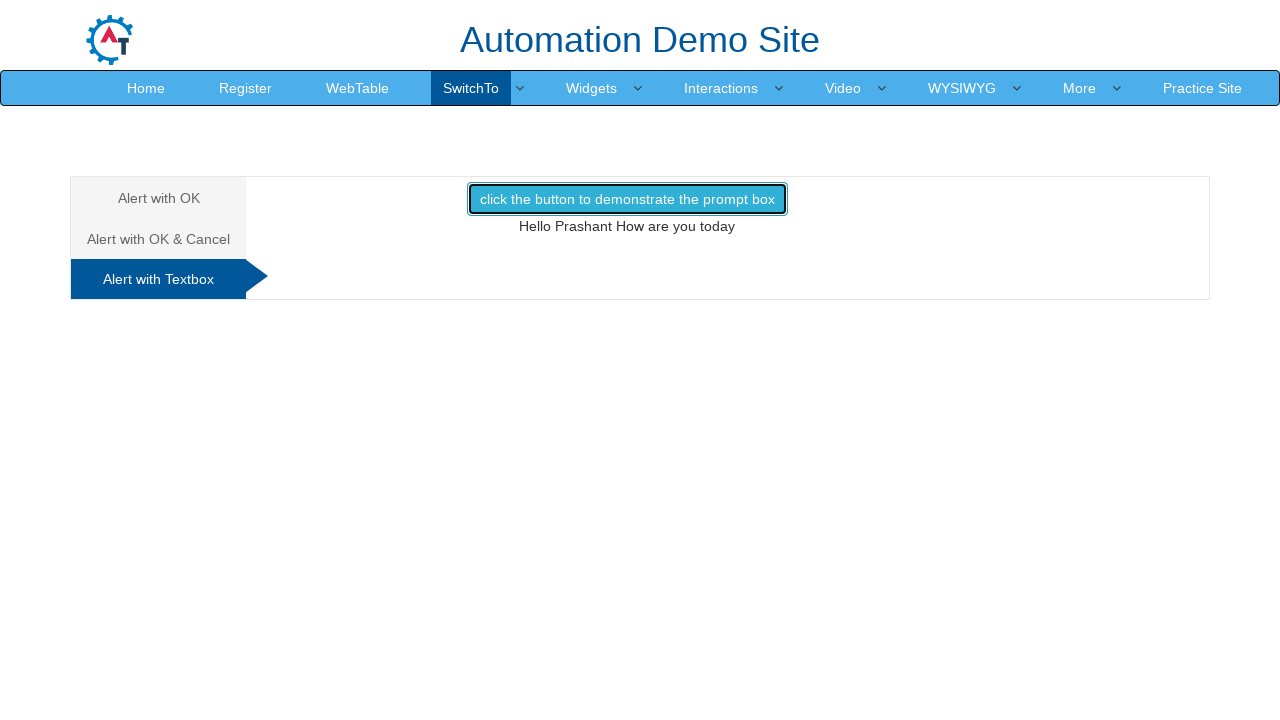

Waited 2 seconds for dialog to be handled and page to update
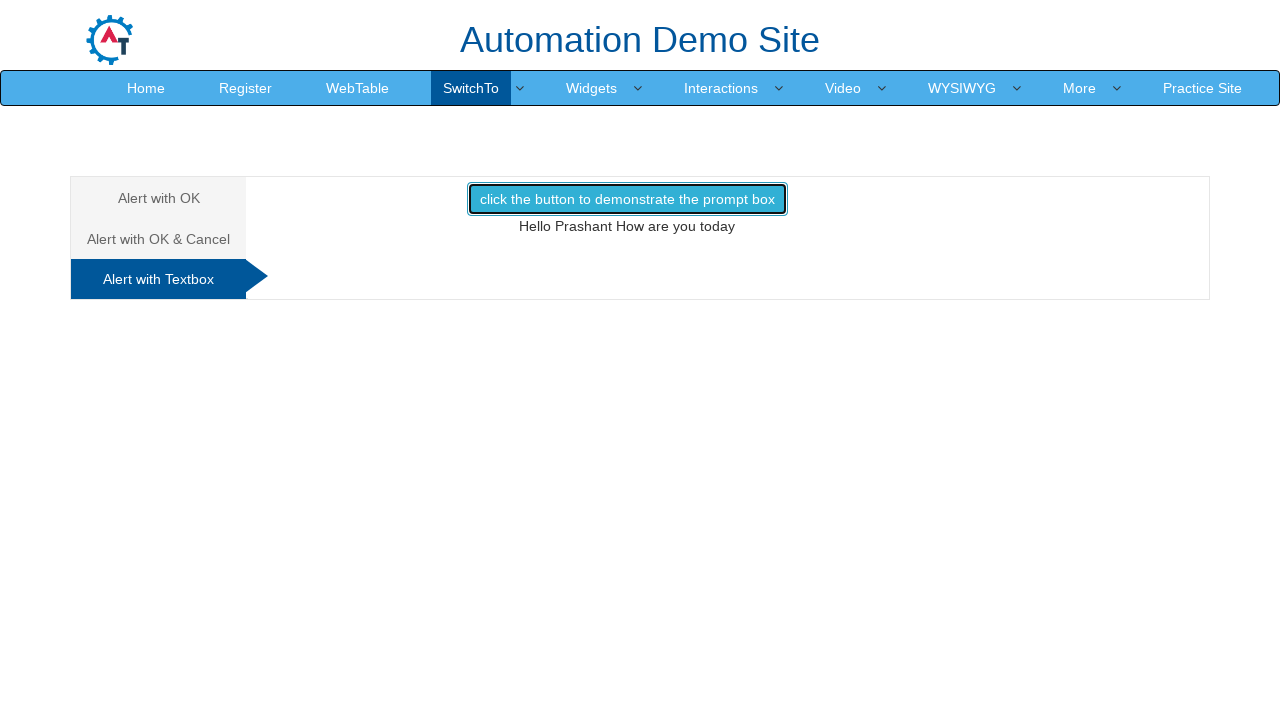

Retrieved greeting message text content
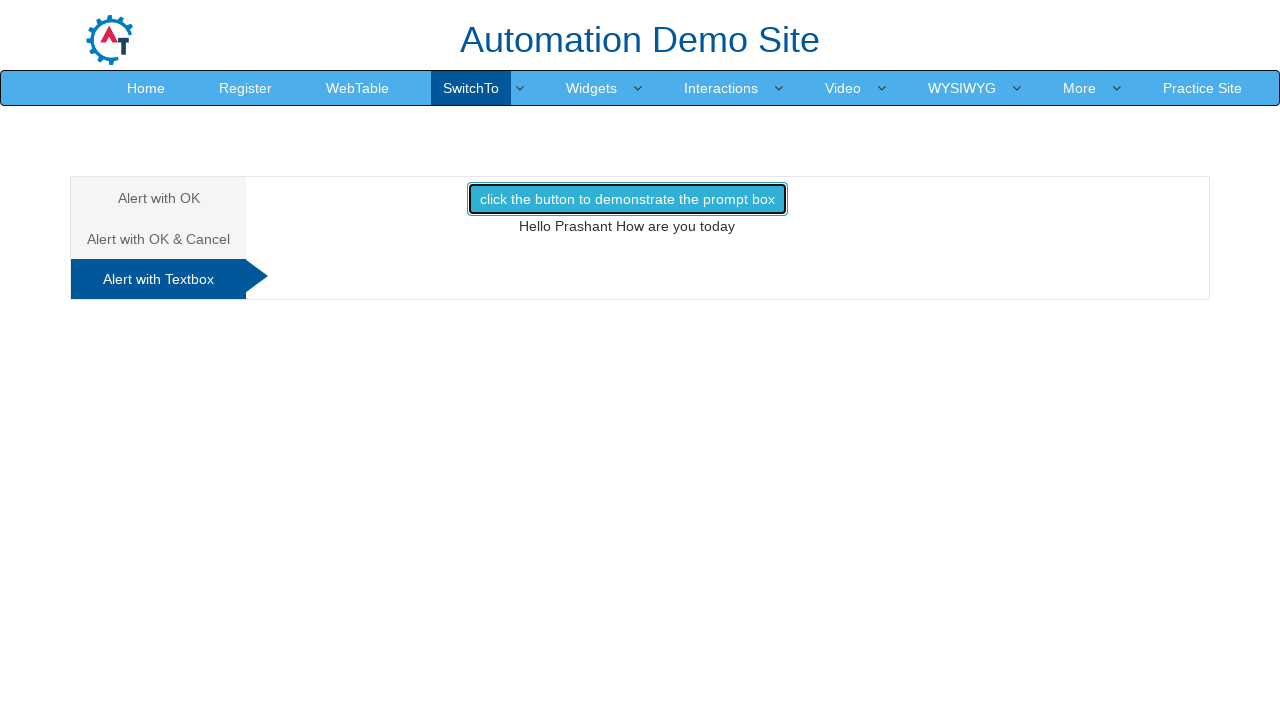

Verified greeting message displays 'Hello Prashant How are you today'
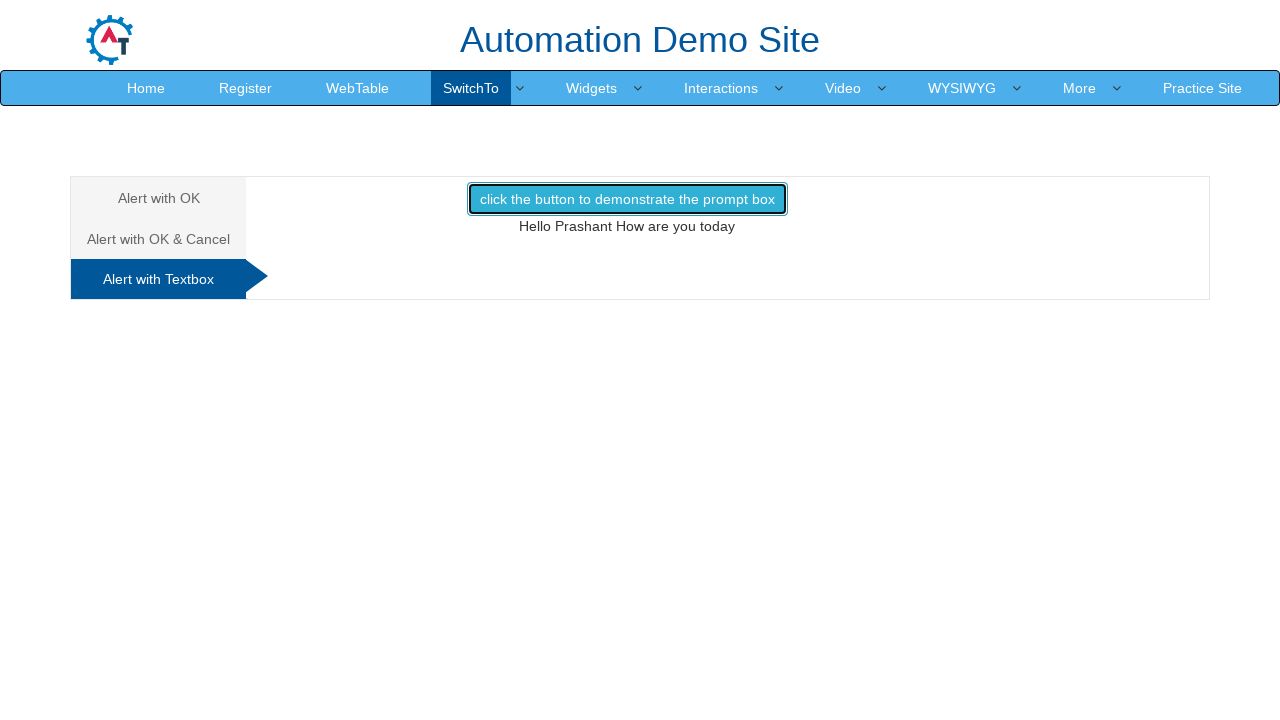

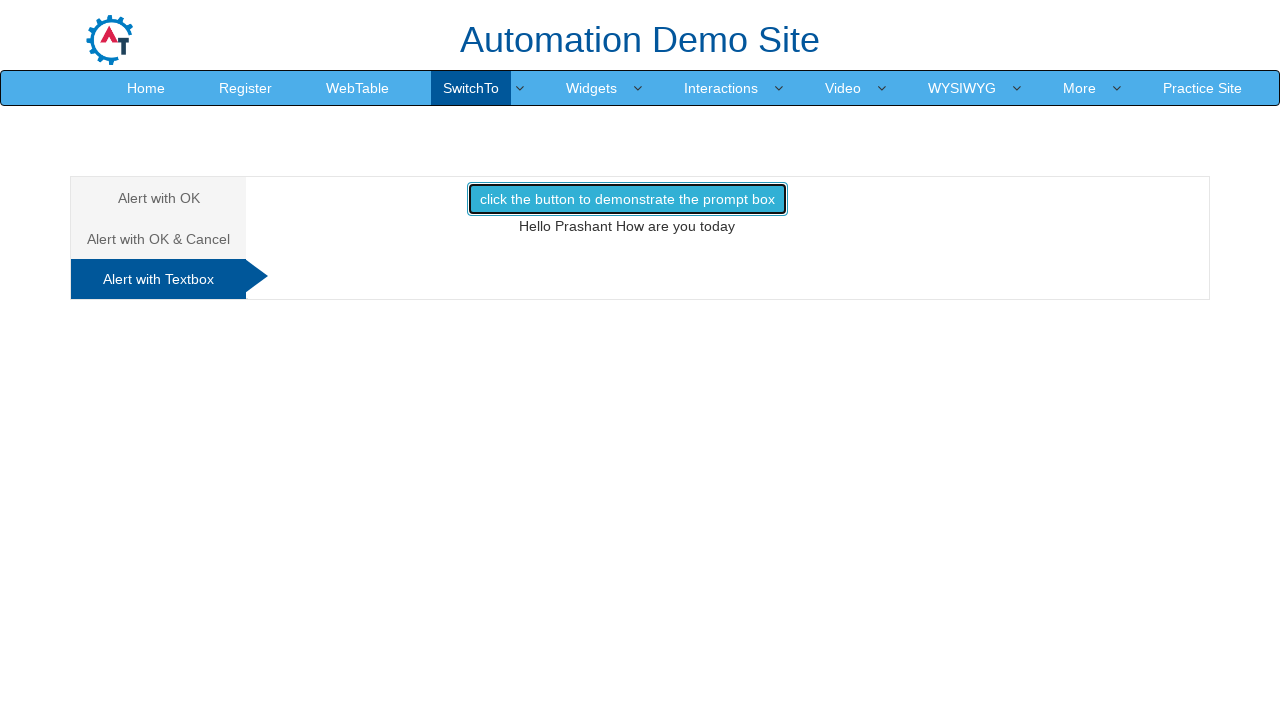